Tests typing text into a number input field and verifying the value

Starting URL: https://the-internet.herokuapp.com/inputs

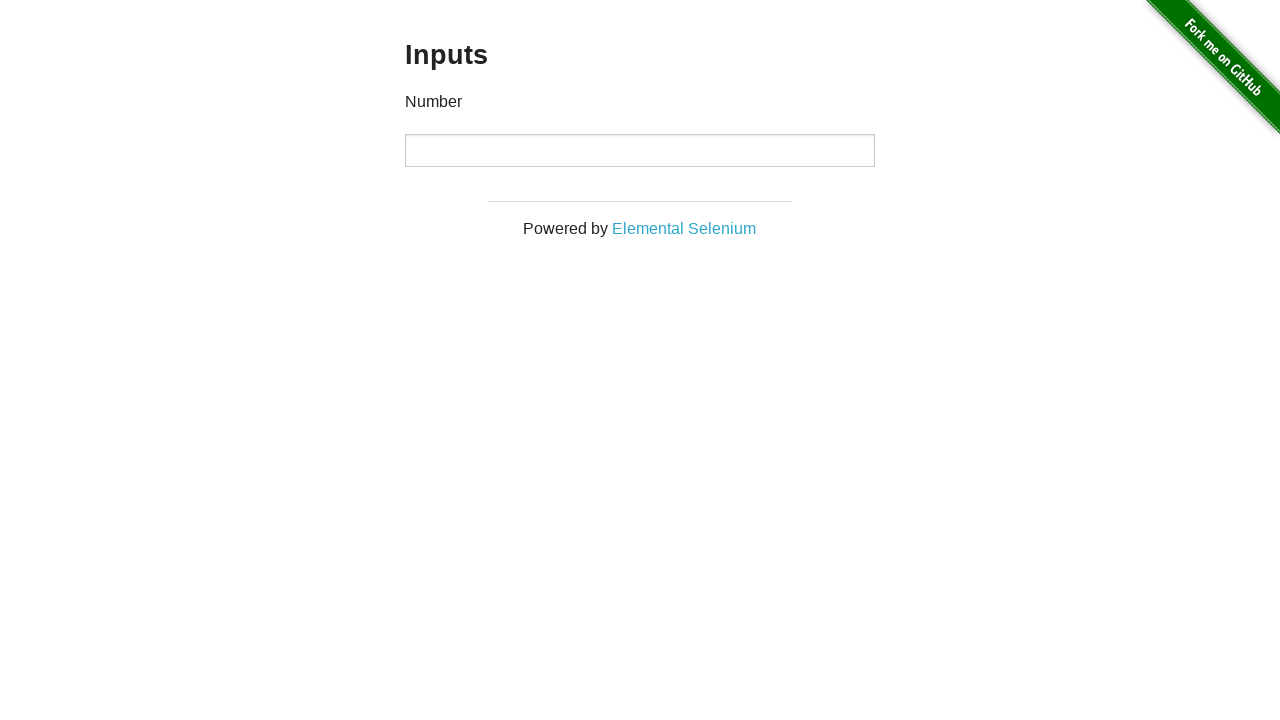

Typed '7' into the number input field on input[type='number']
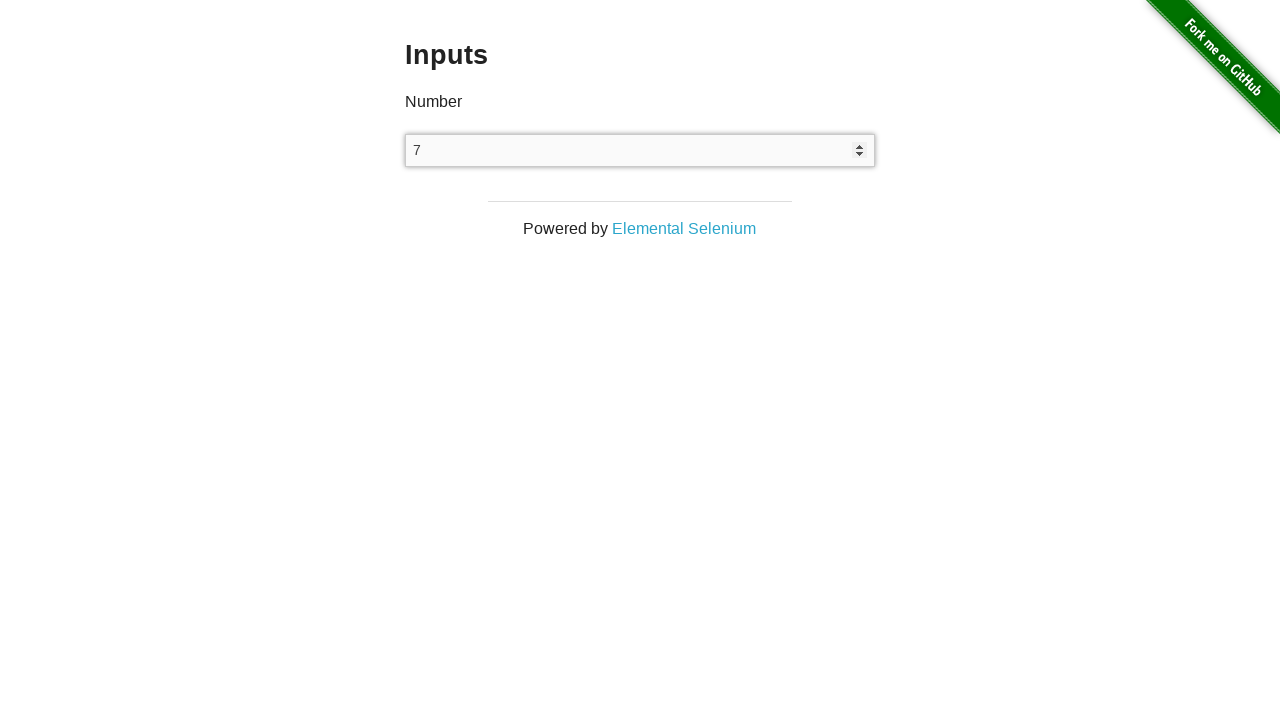

Retrieved current value from number input field
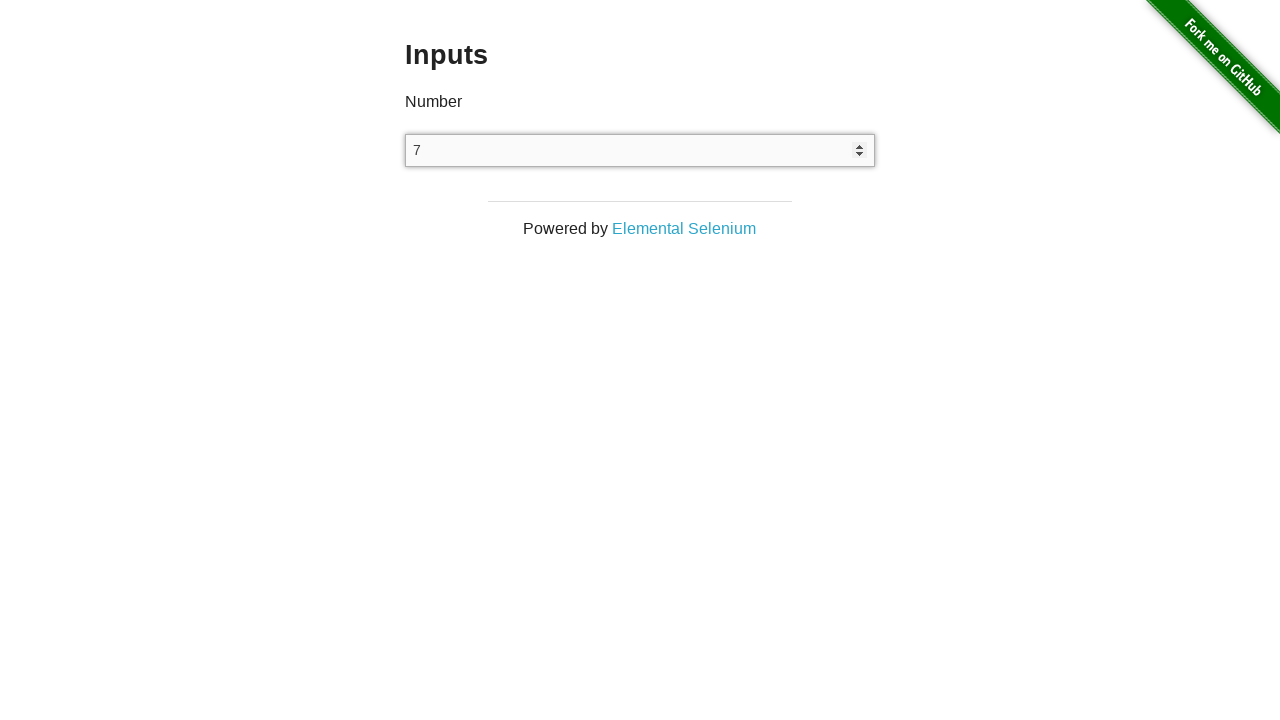

Assertion passed: number input field value equals '7'
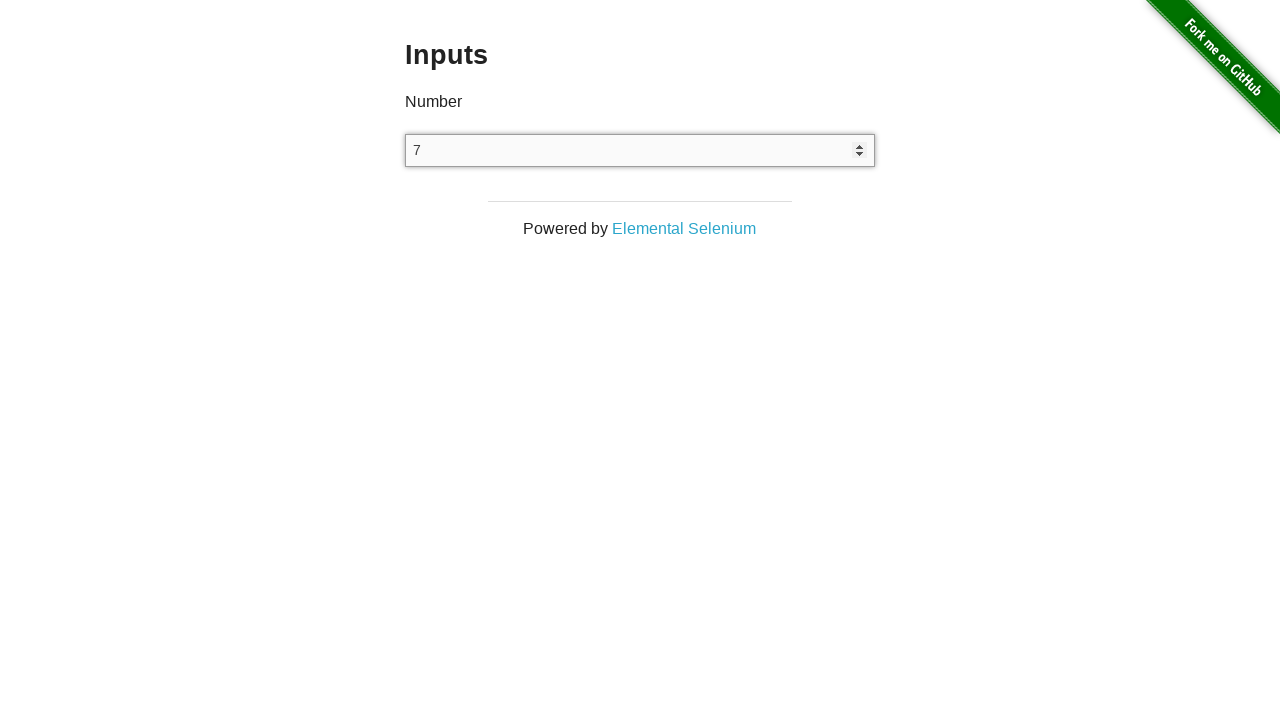

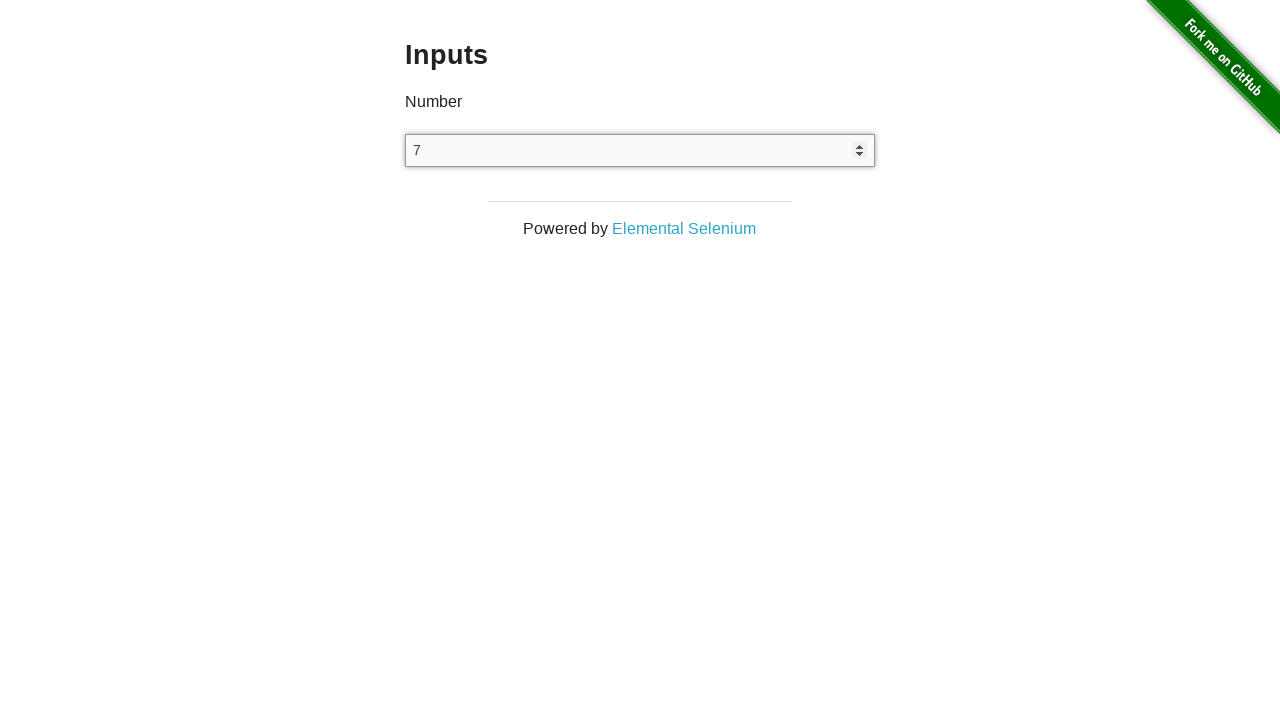